Tests various locator strategies on a practice form - fills login fields, handles error message, navigates to forgot password flow, fills reset form fields, and attempts login with valid credentials.

Starting URL: https://rahulshettyacademy.com/locatorspractice/

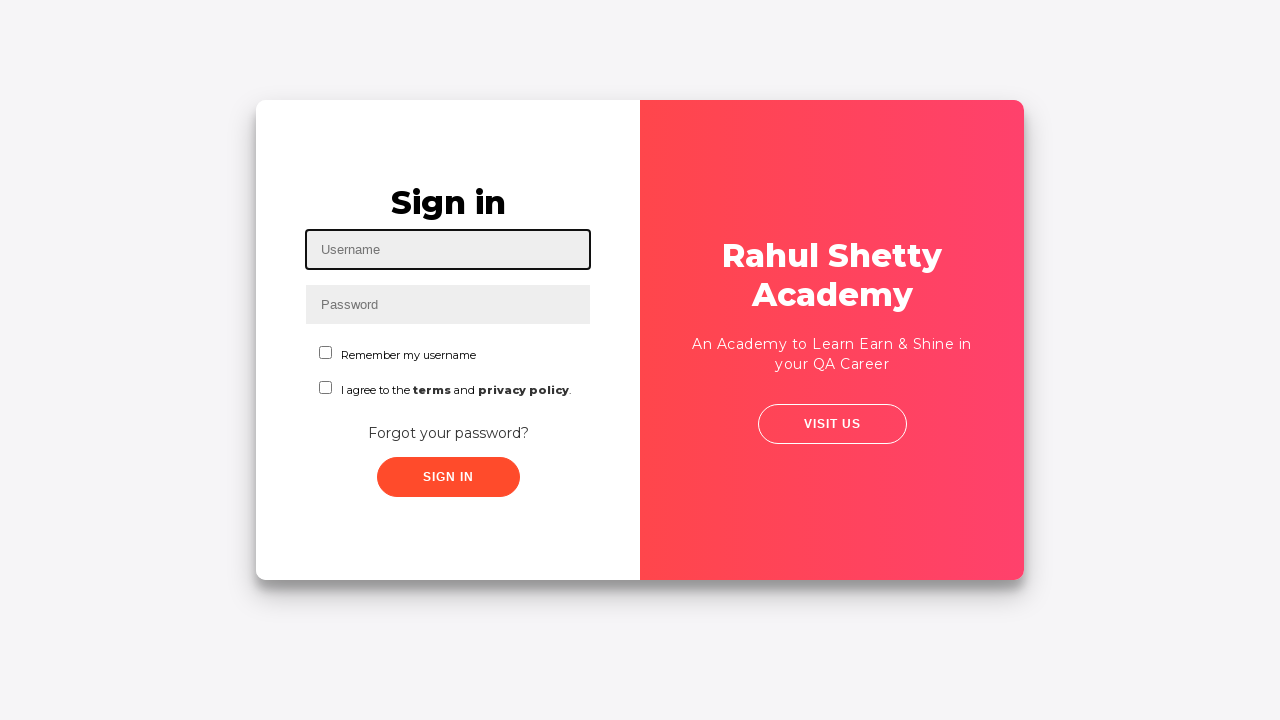

Filled username field with 'Sagar' on #inputUsername
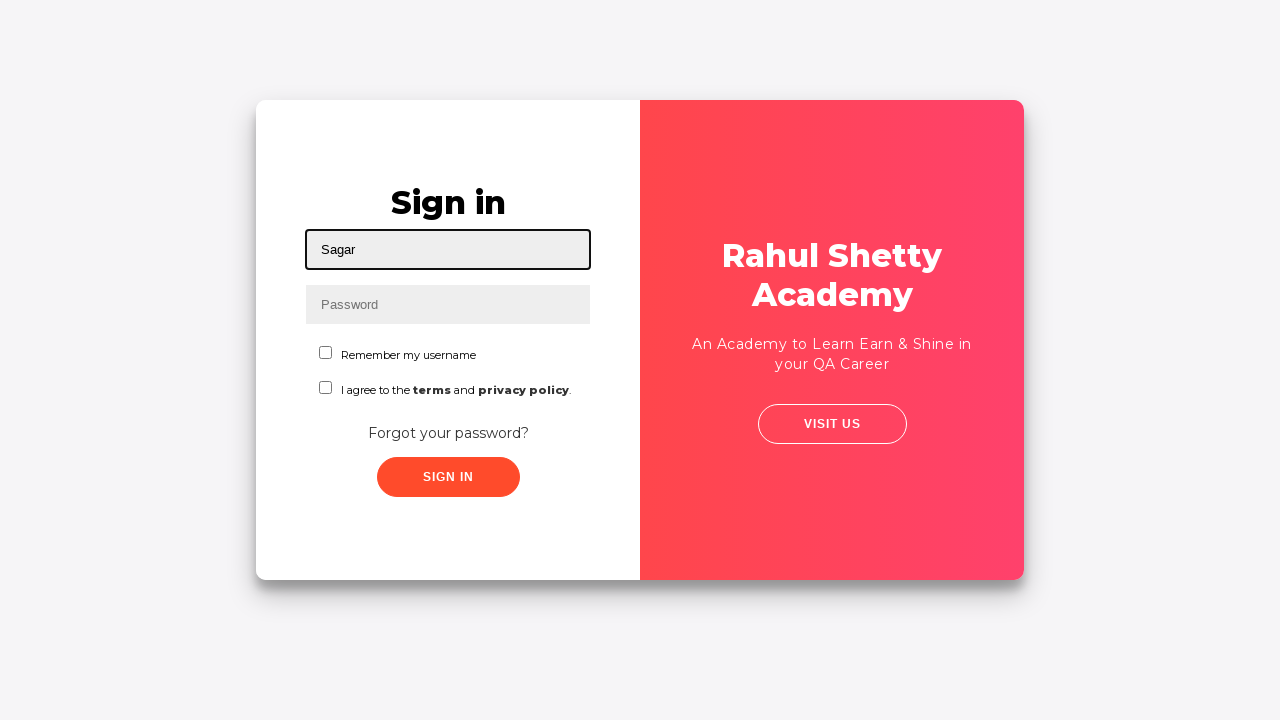

Filled password field with 'hello123' on input[name='inputPassword']
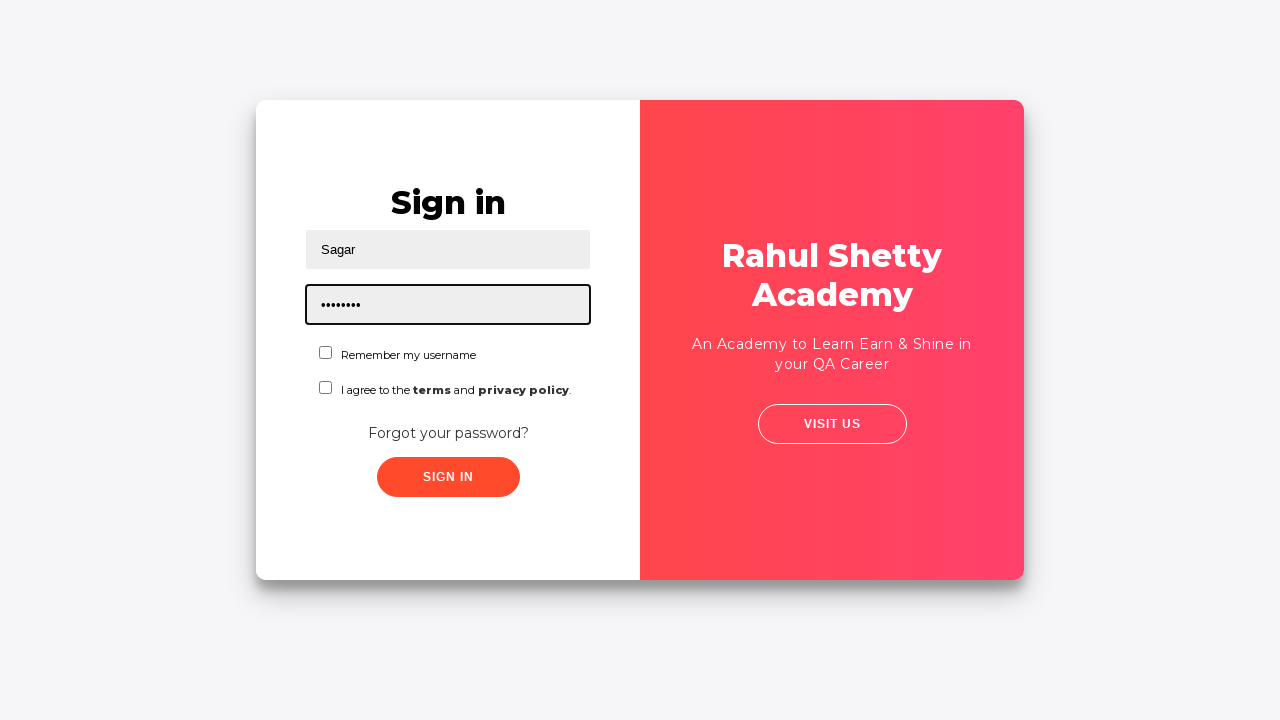

Clicked sign in button at (448, 477) on .signInBtn
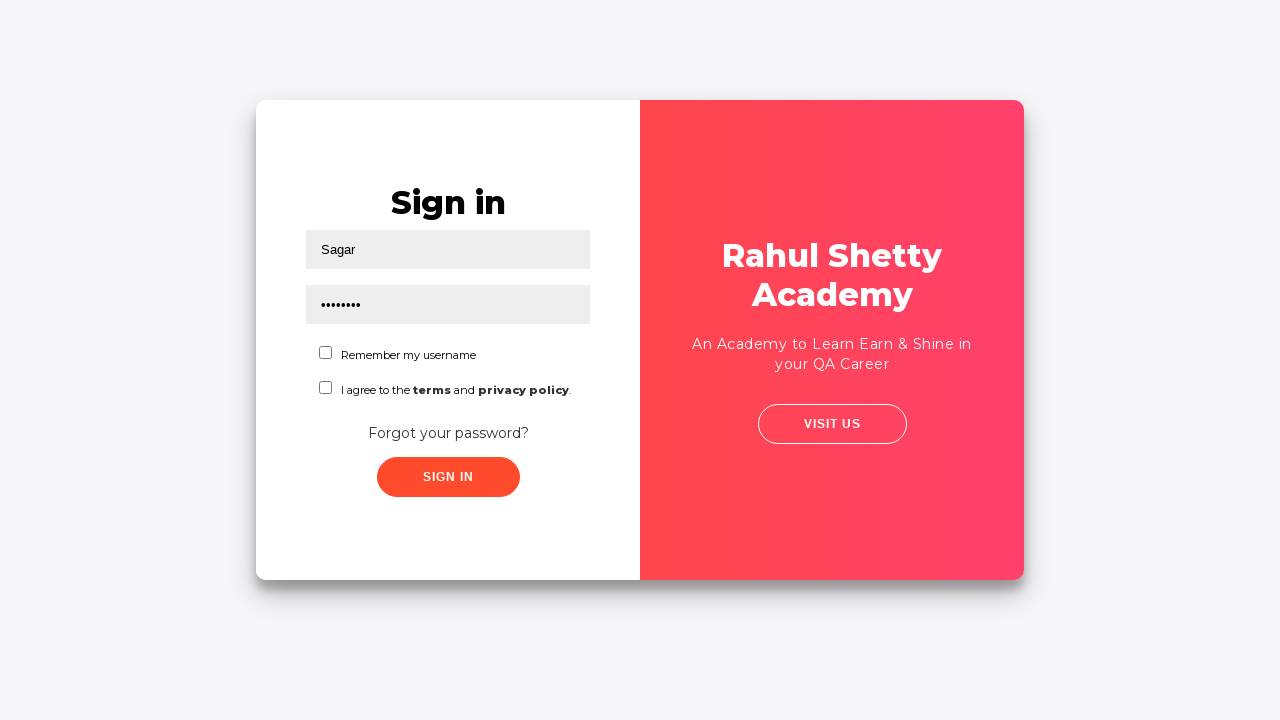

Error message appeared on login attempt
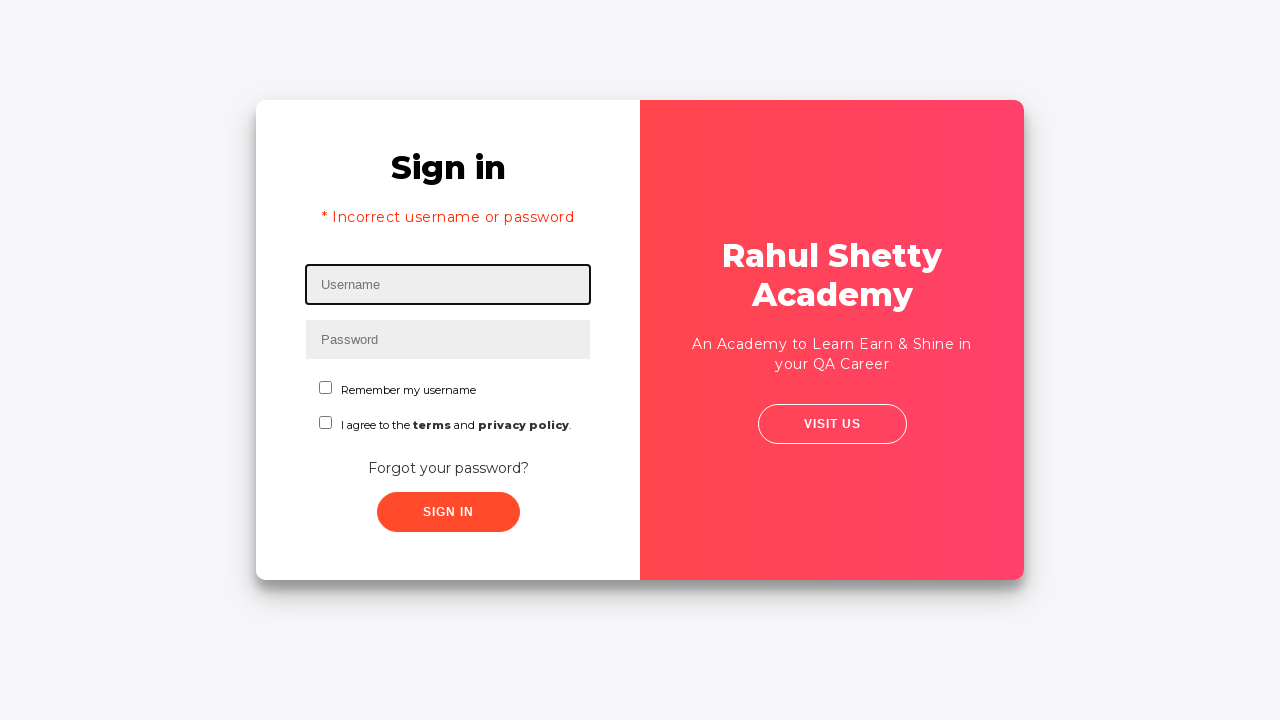

Clicked 'Forgot your password?' link at (448, 468) on text=Forgot your password?
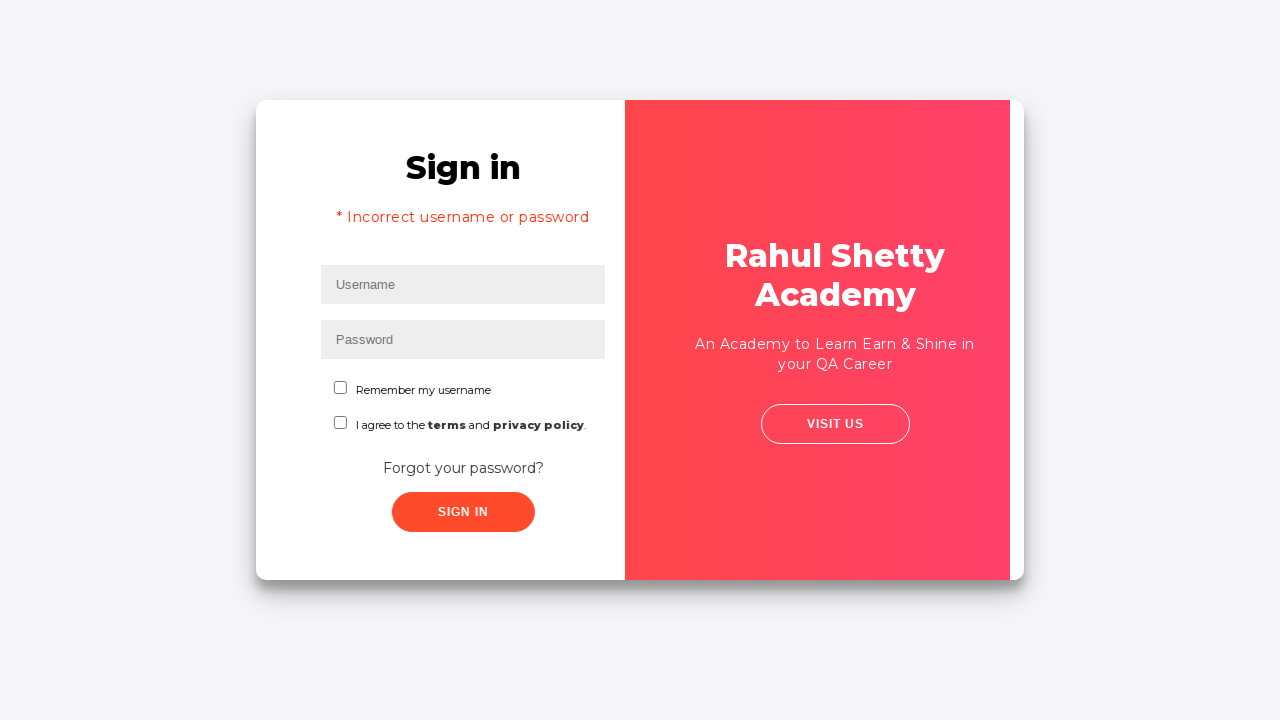

Waited for forgot password form to load
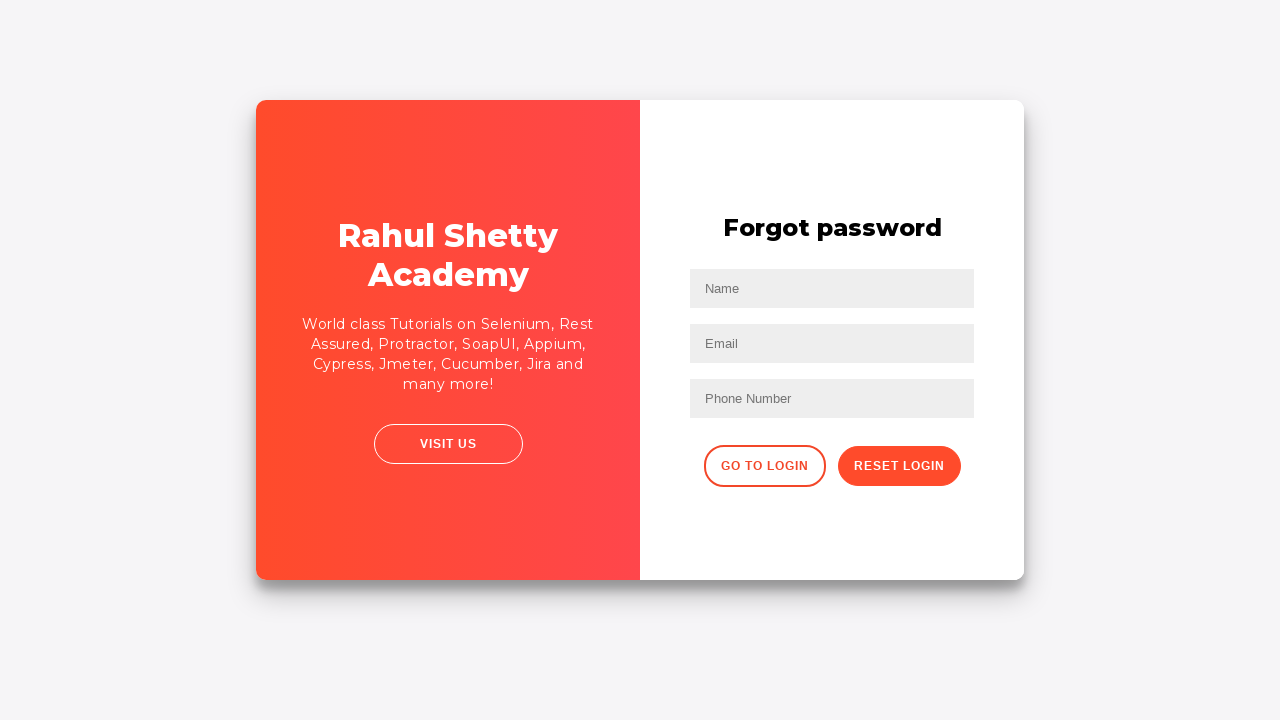

Filled name field with 'John' in password reset form on input[placeholder='Name']
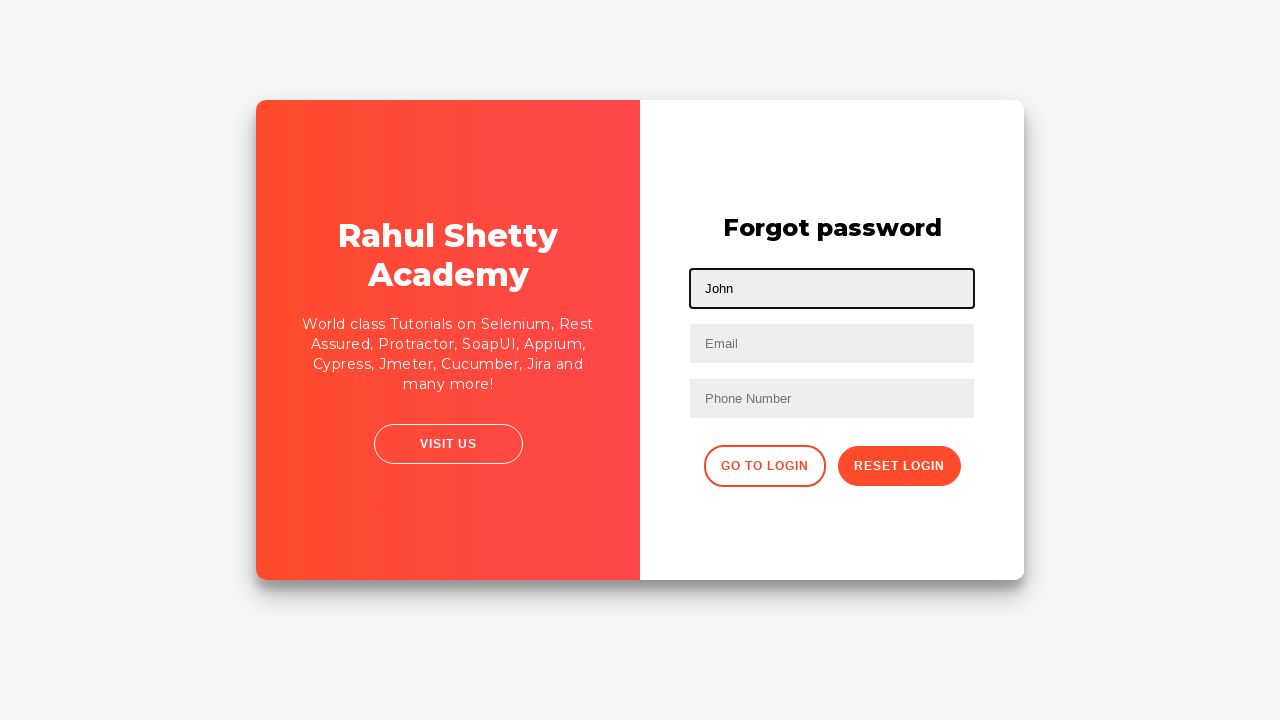

Filled email field with 'john@rsa.com' on input[placeholder='Email']
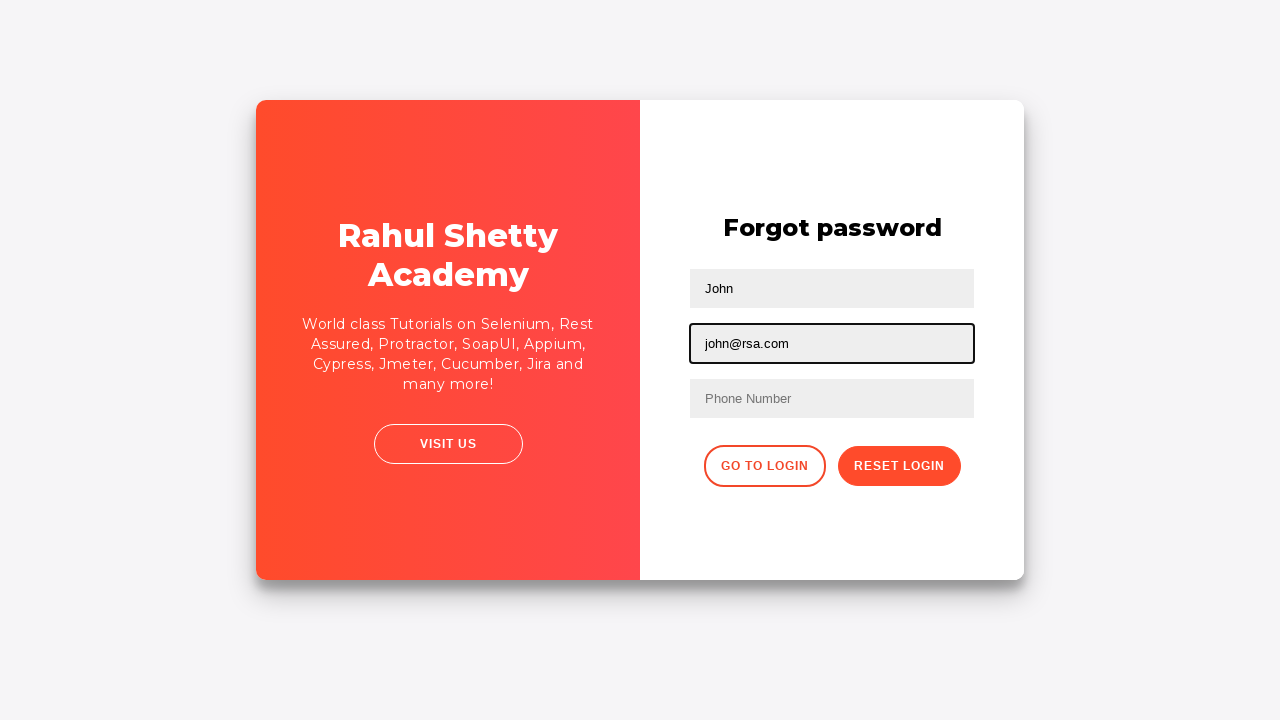

Cleared second text input field on input[type='text'] >> nth=1
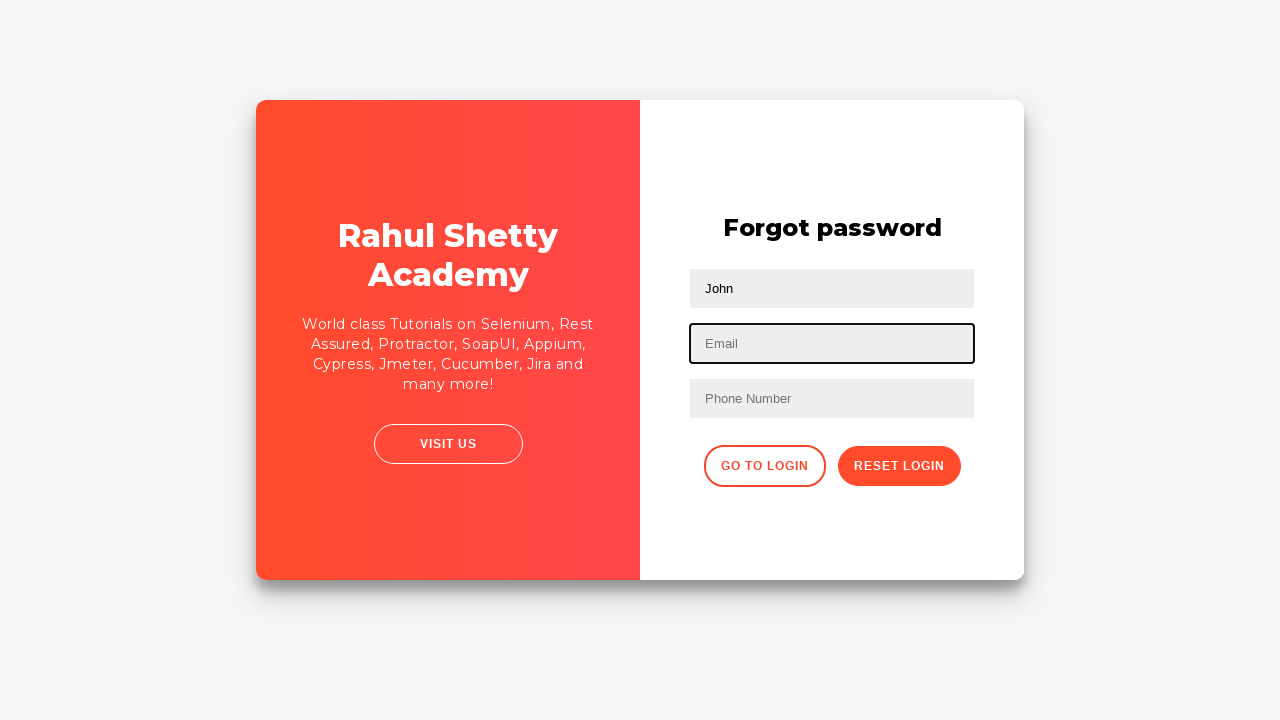

Filled email field with 'john@gmail.com' on input[type='text']:nth-child(3)
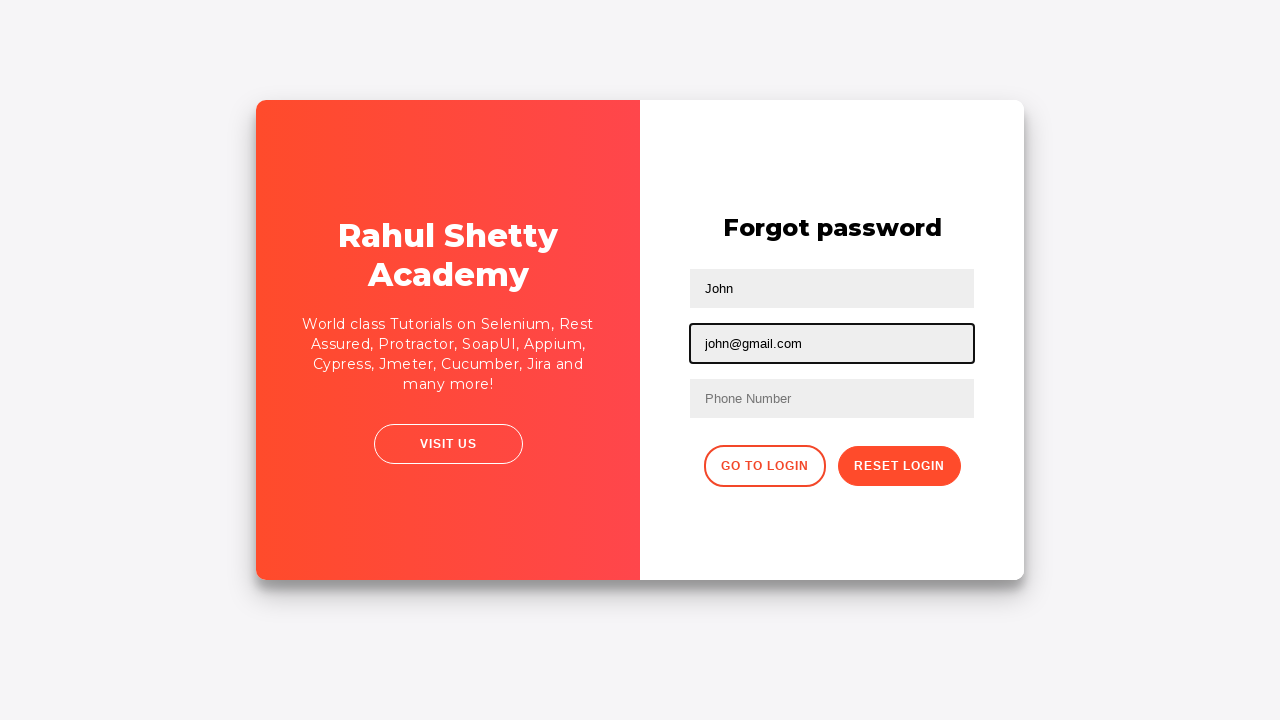

Filled phone number field with '9864353253' on form input >> nth=2
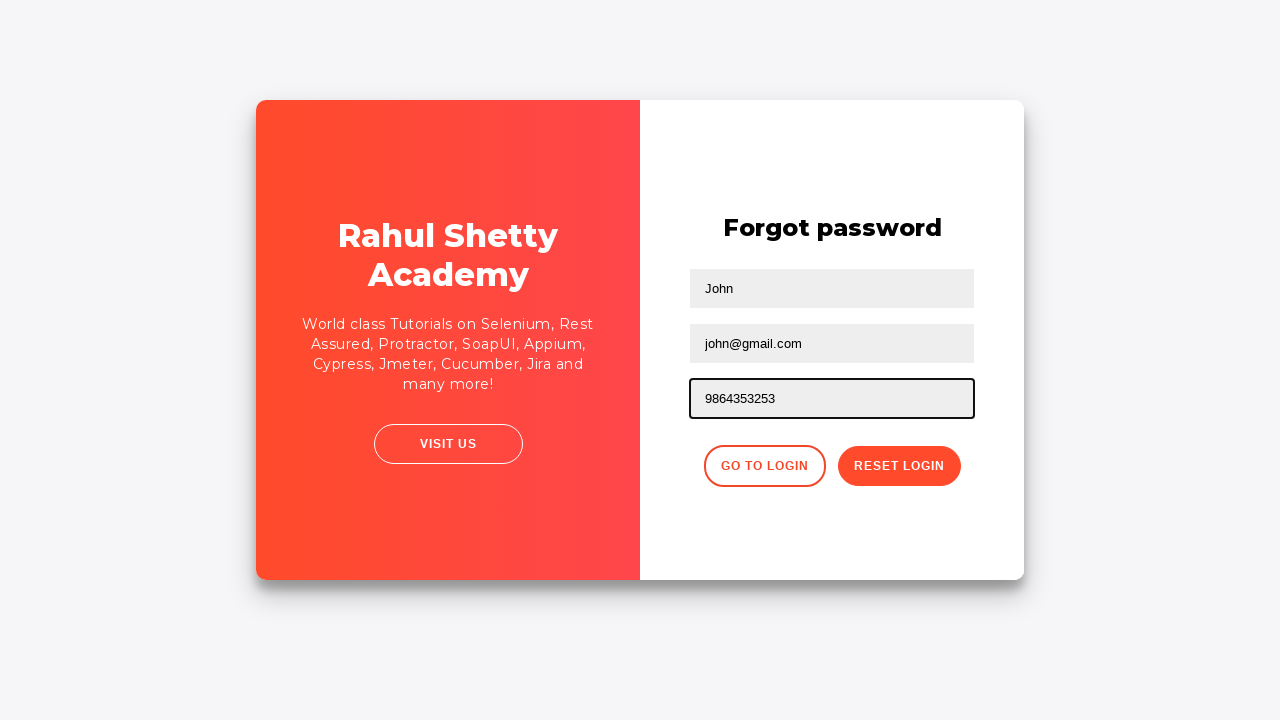

Clicked reset password button at (899, 466) on .reset-pwd-btn
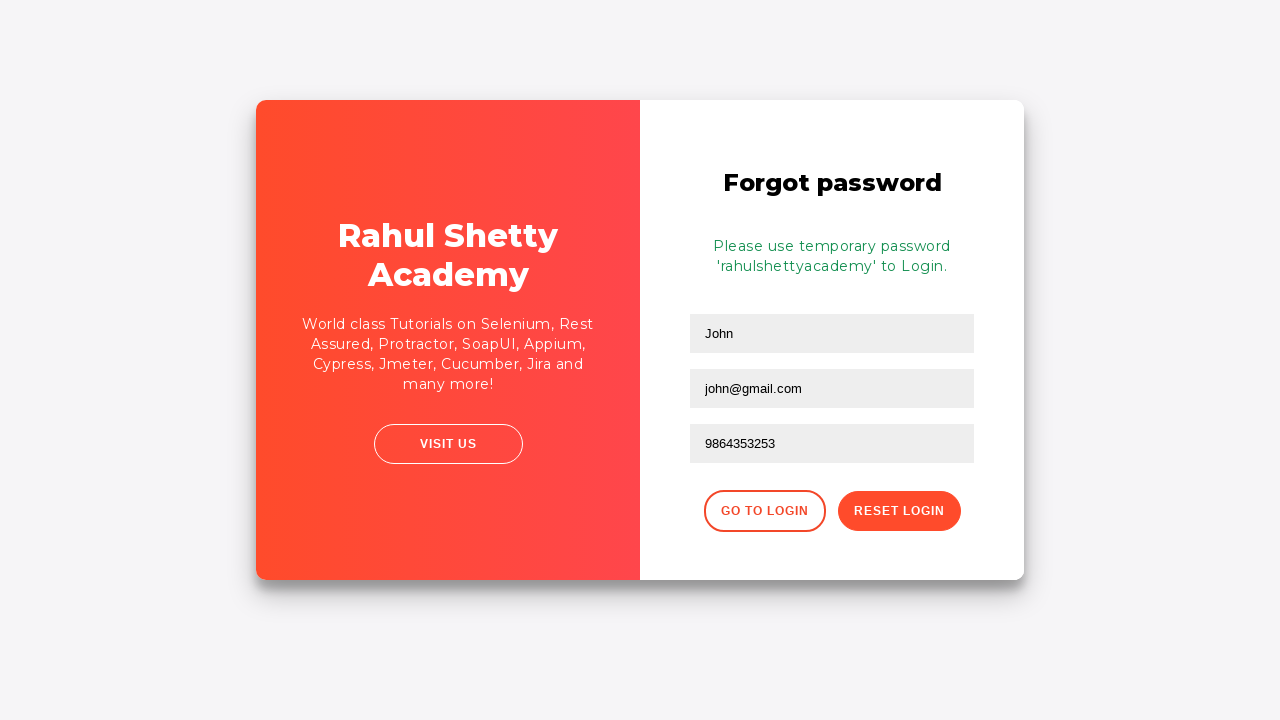

Password reset confirmation message appeared
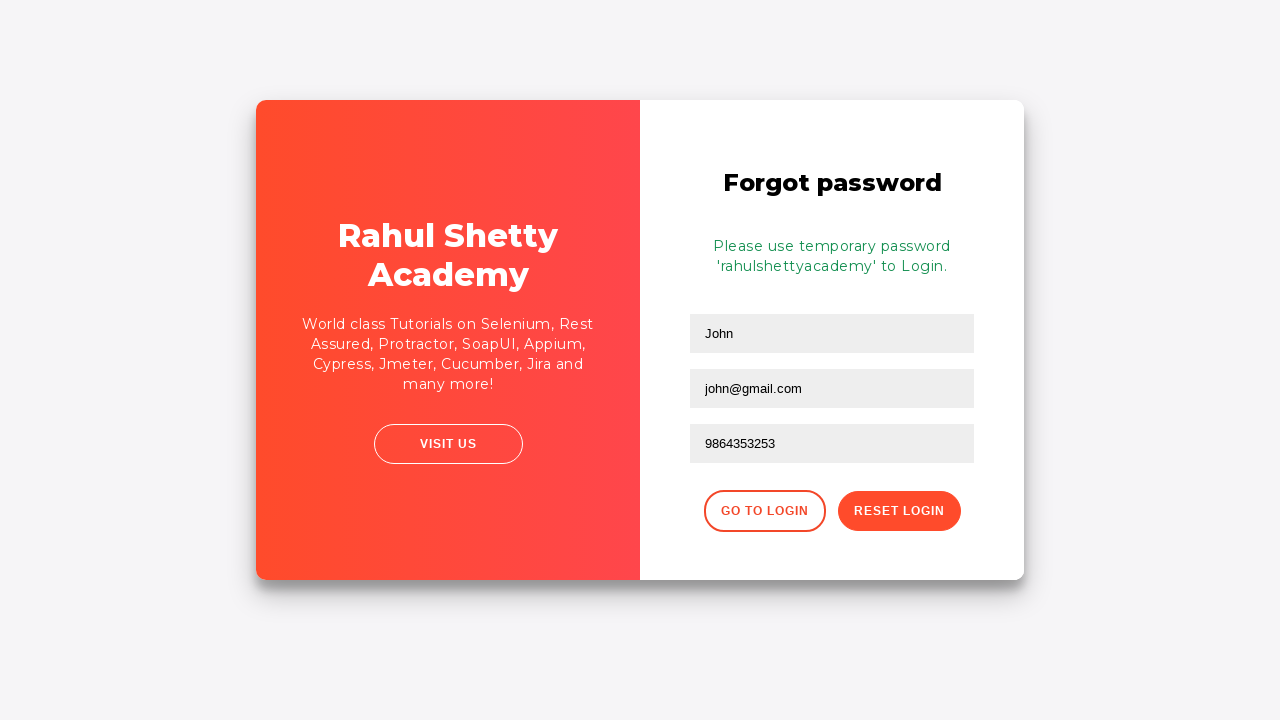

Clicked 'Go to Login' button at (764, 511) on div.forgot-pwd-btn-conainer button >> nth=0
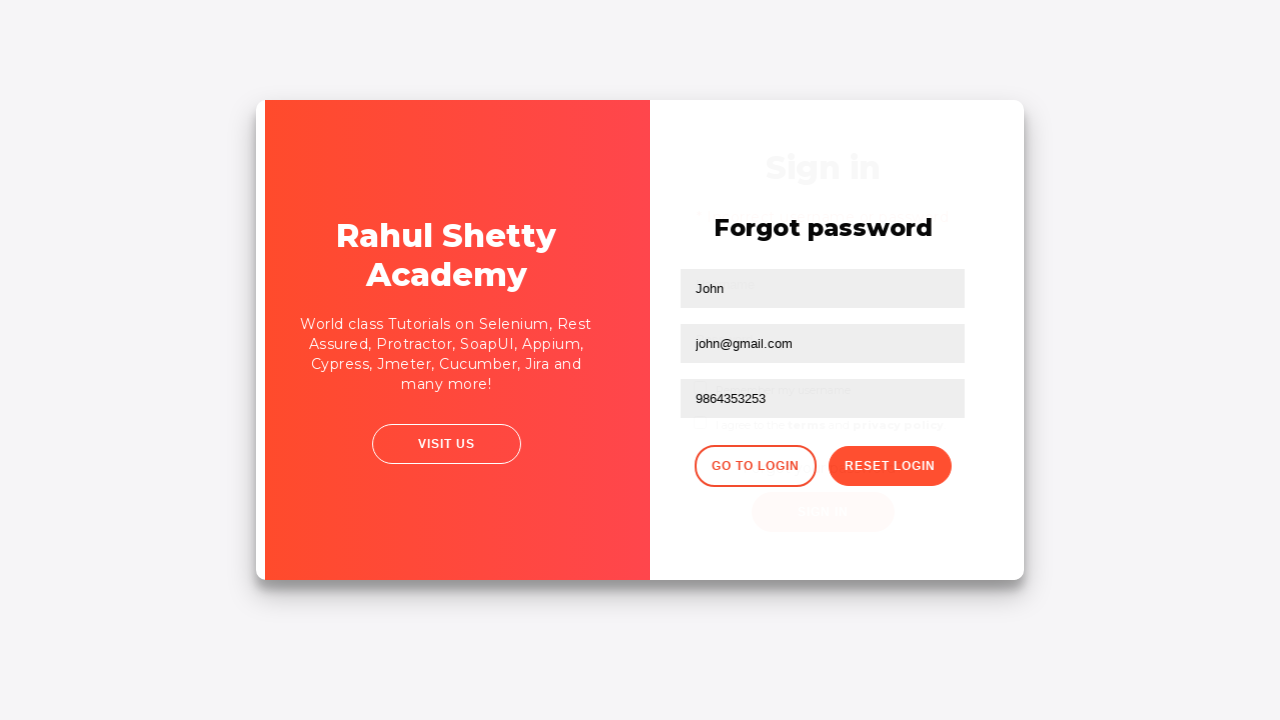

Waited for login form to load
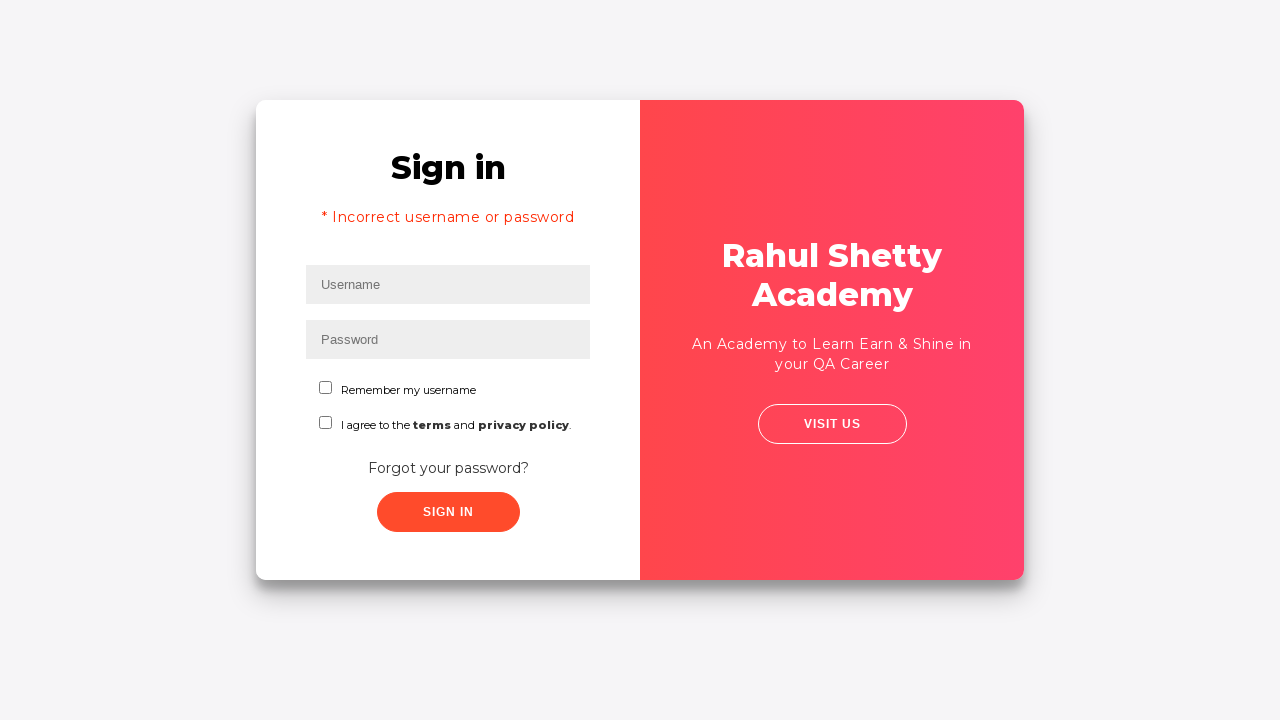

Filled username field with 'rahul' on #inputUsername
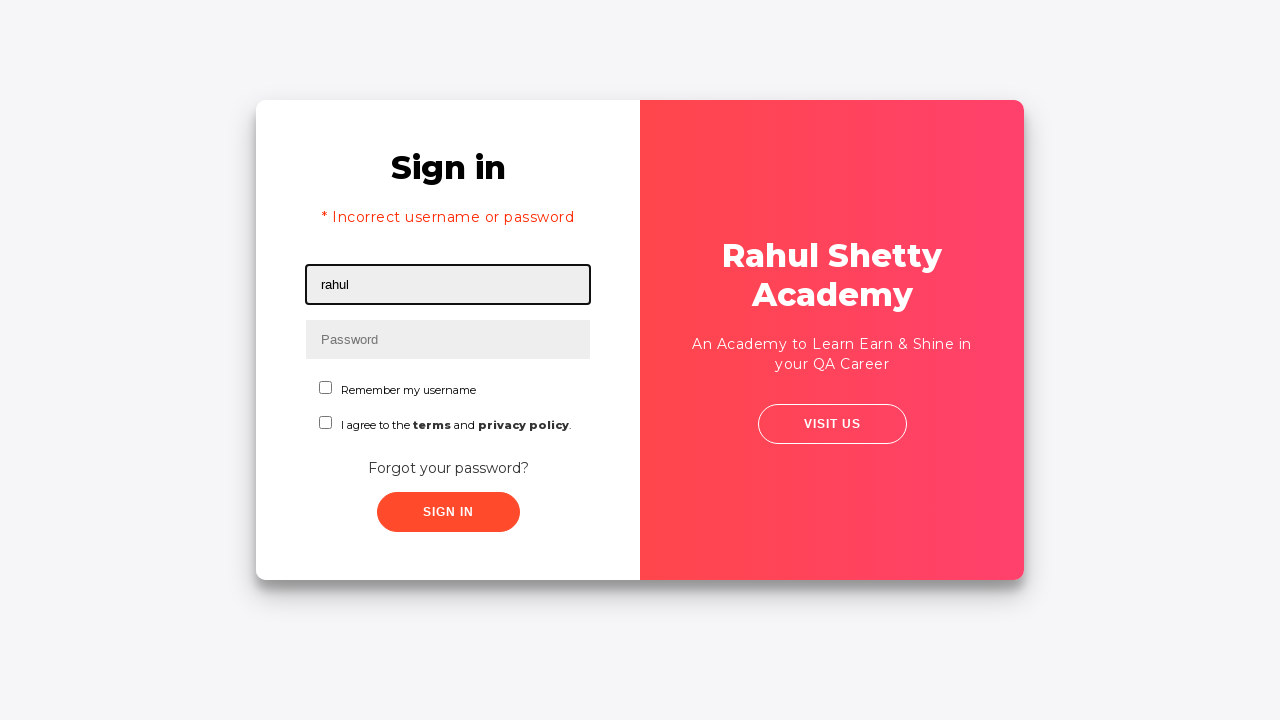

Filled password field with 'rahulshettyacademy' on input[type*='pass']
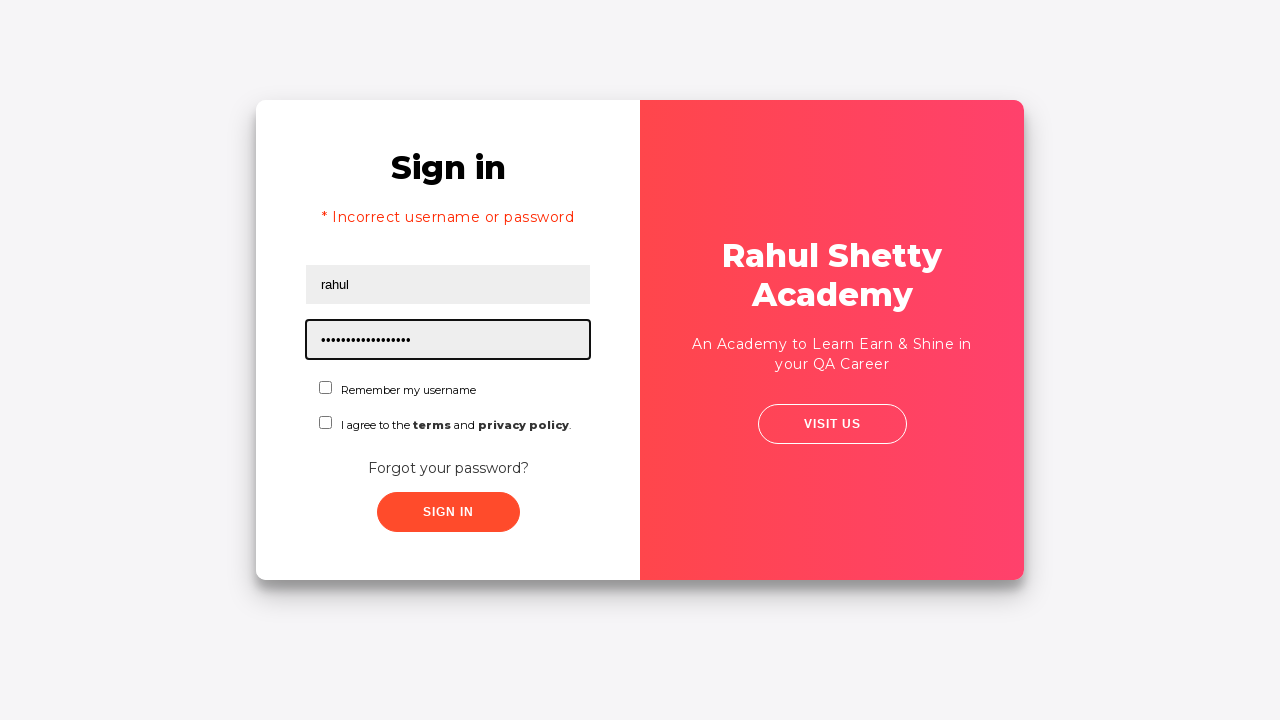

Checked the checkbox at (326, 388) on #chkboxOne
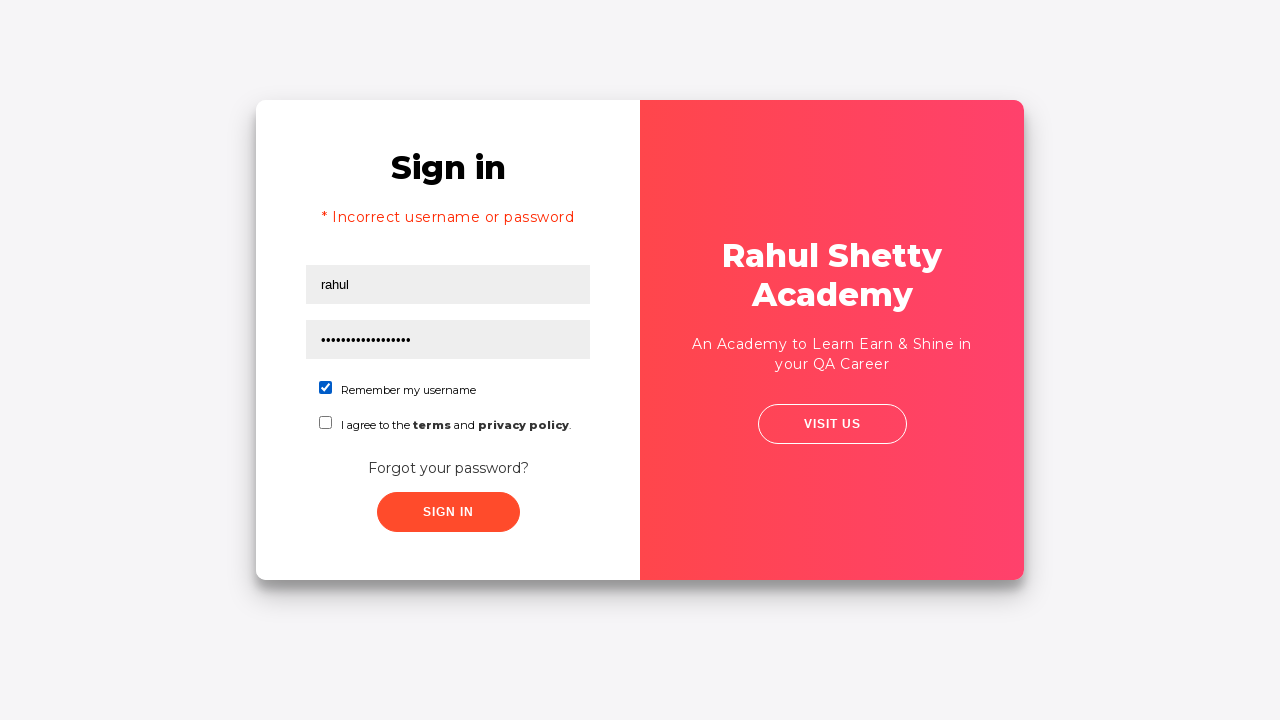

Clicked submit button with valid credentials at (448, 512) on button.submit
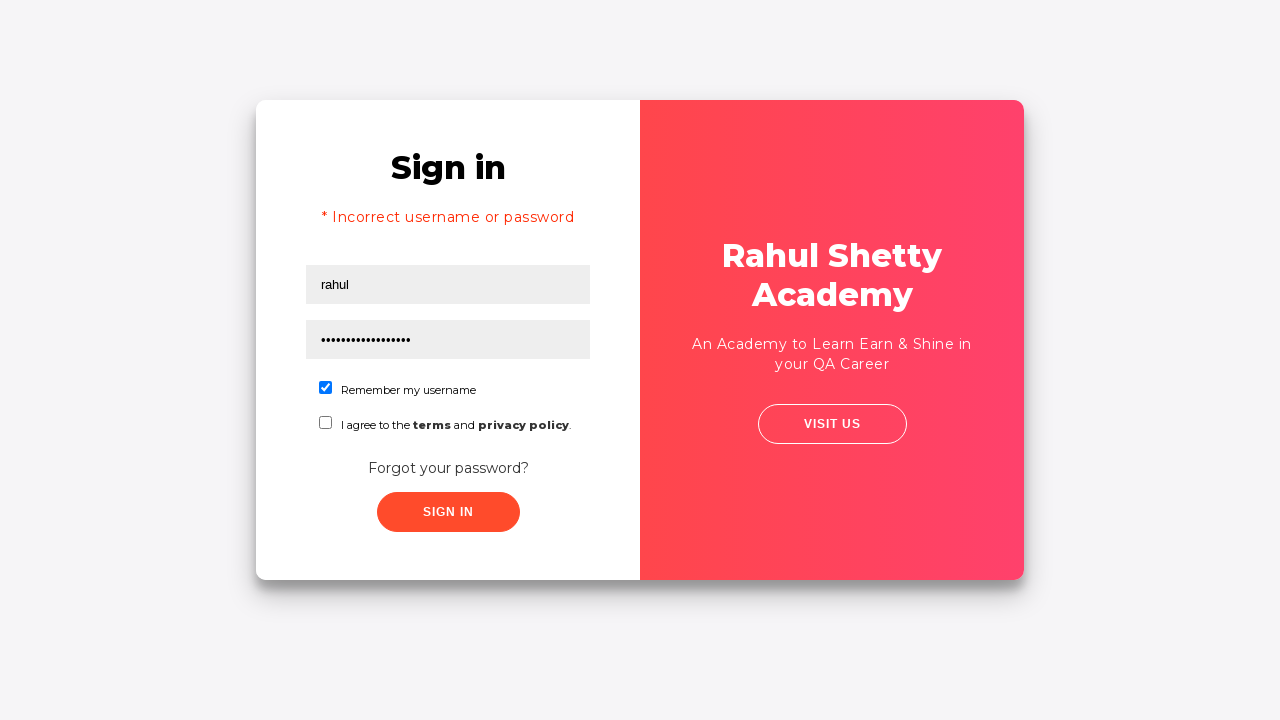

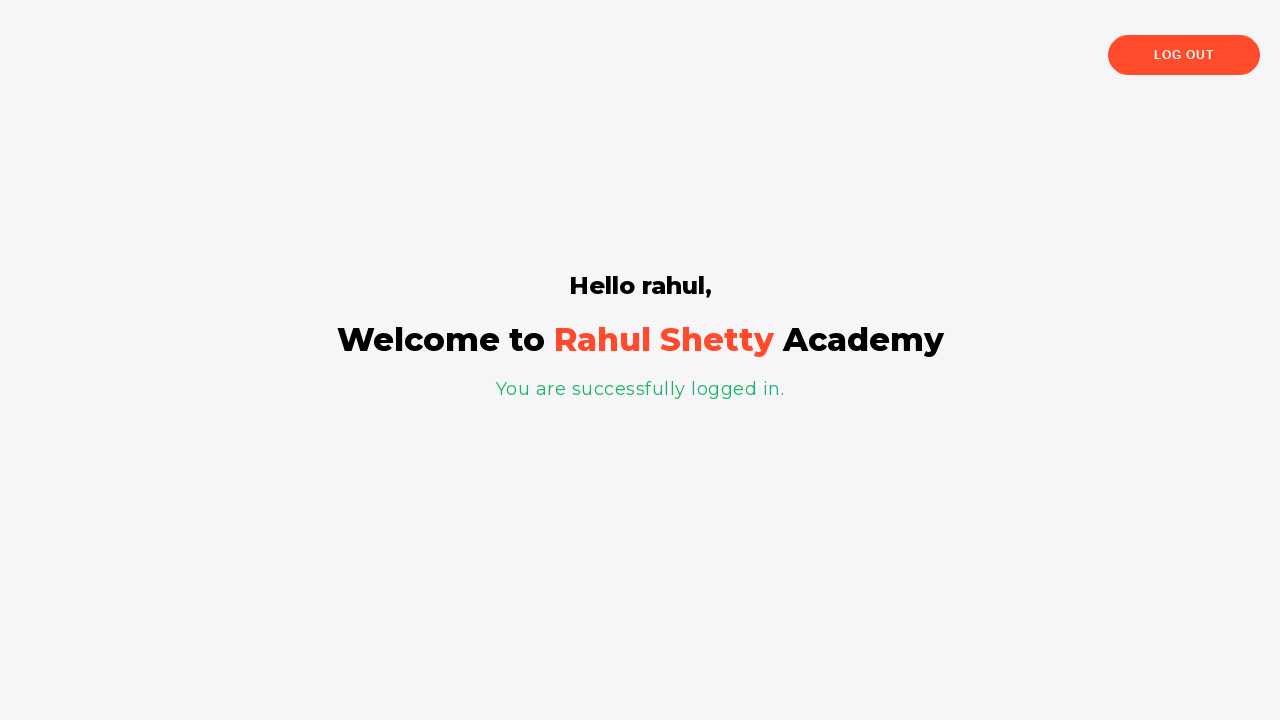